Tests a form submission that involves retrieving an attribute value from an element, calculating a mathematical result, and filling form fields including checkbox and radio button selections

Starting URL: http://suninjuly.github.io/get_attribute.html

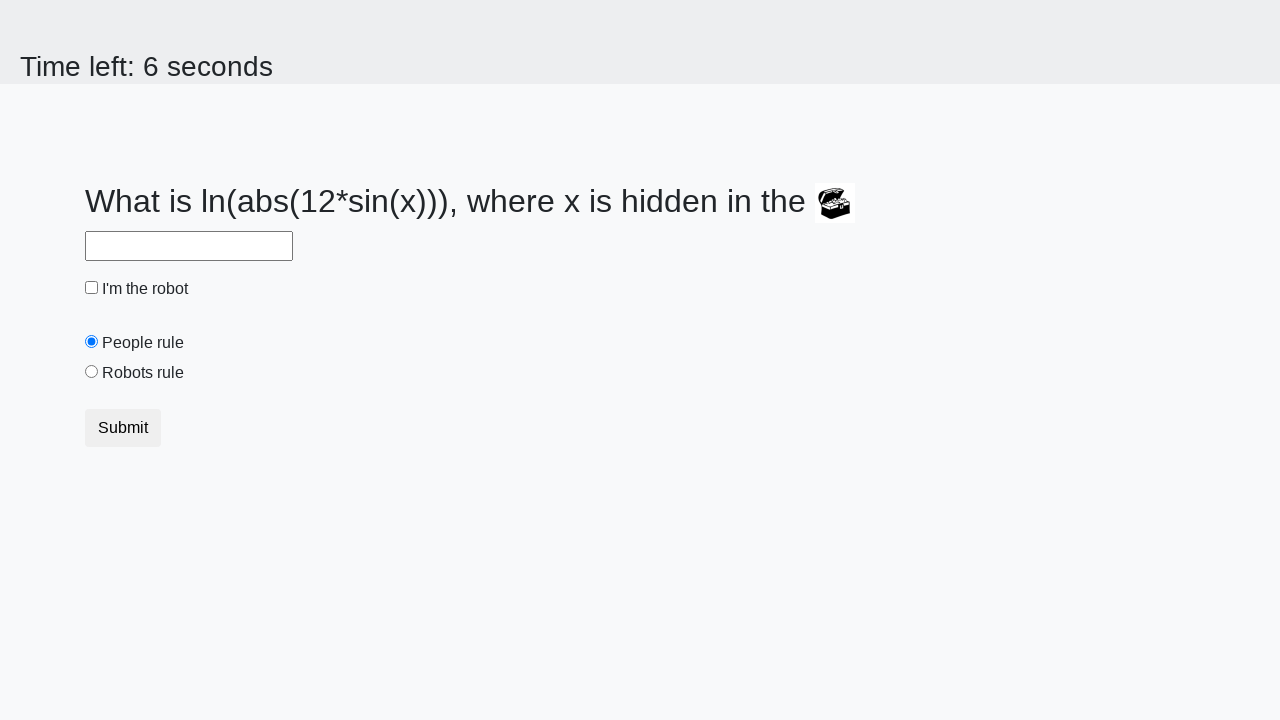

Located treasure image element
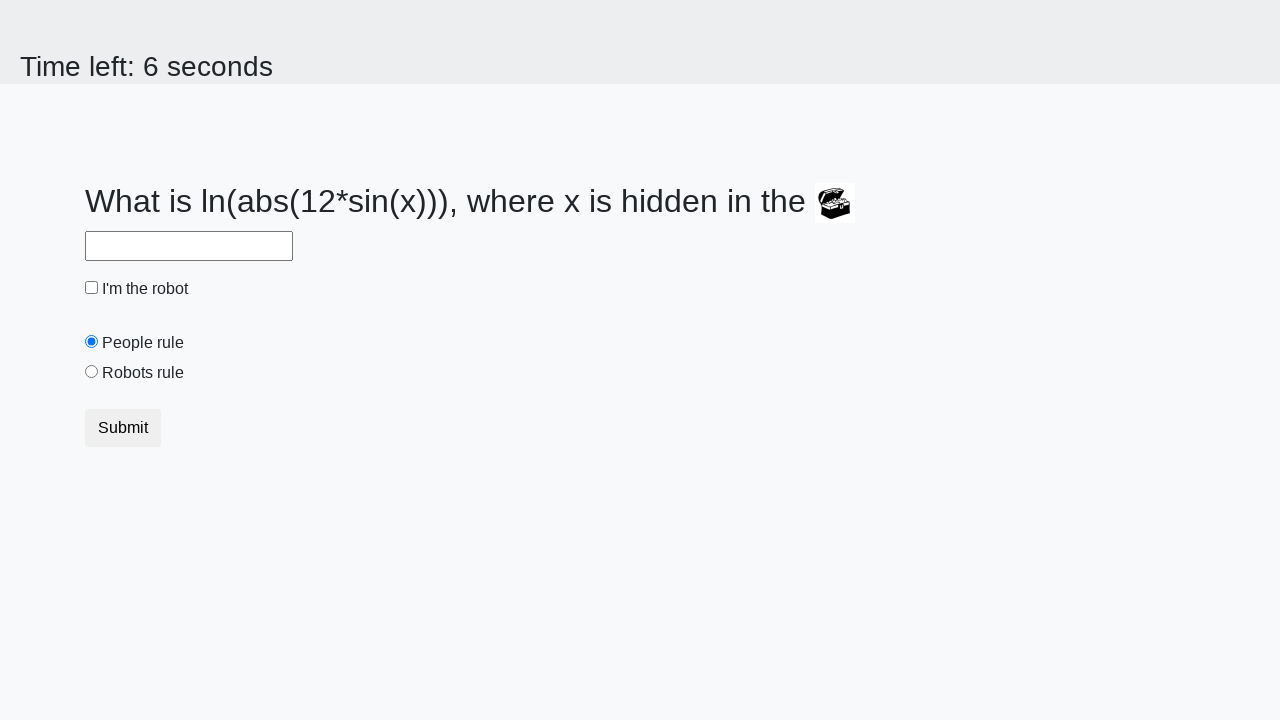

Retrieved 'valuex' attribute from treasure element: 846
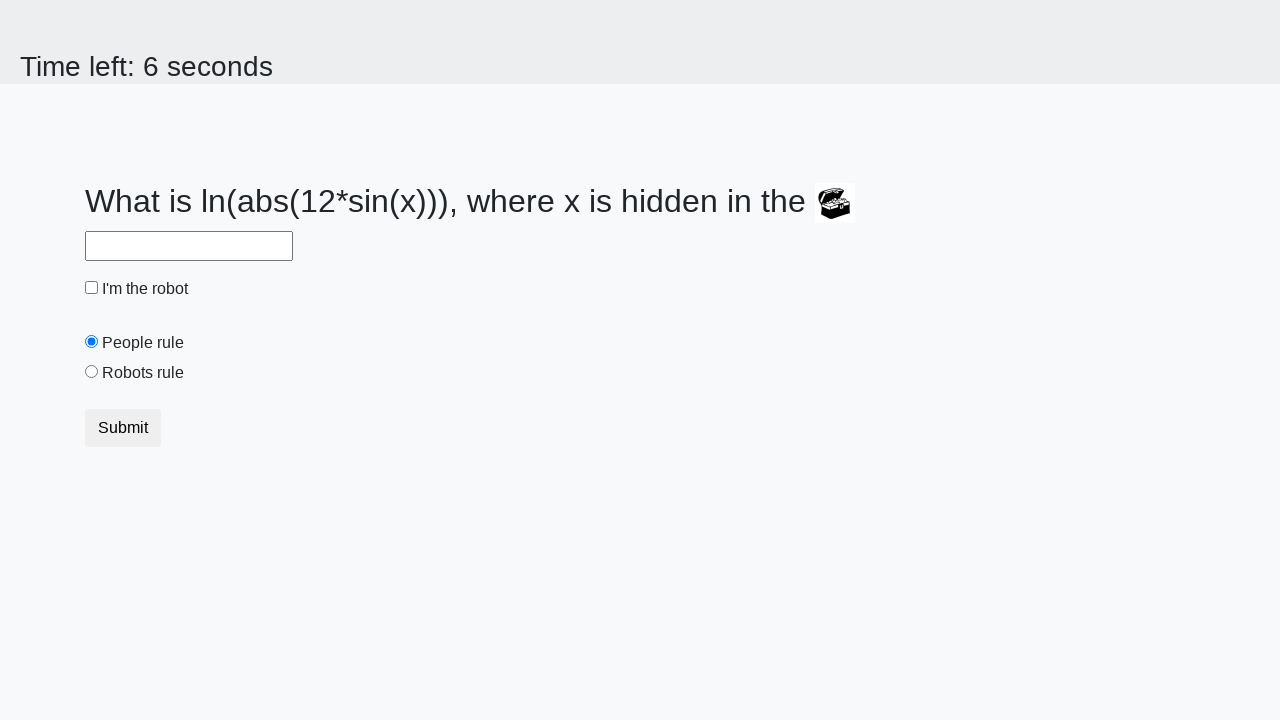

Calculated mathematical result using logarithmic formula: 2.2497792468903905
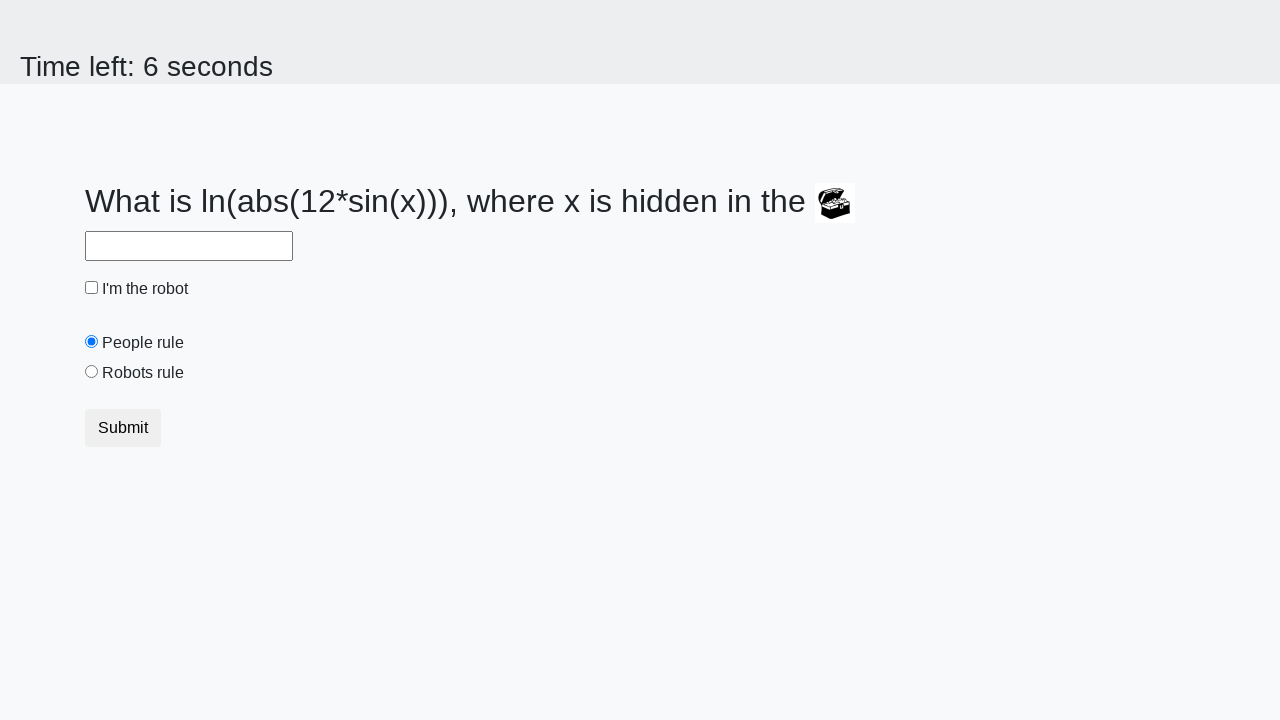

Filled answer field with calculated value: 2.2497792468903905 on #answer
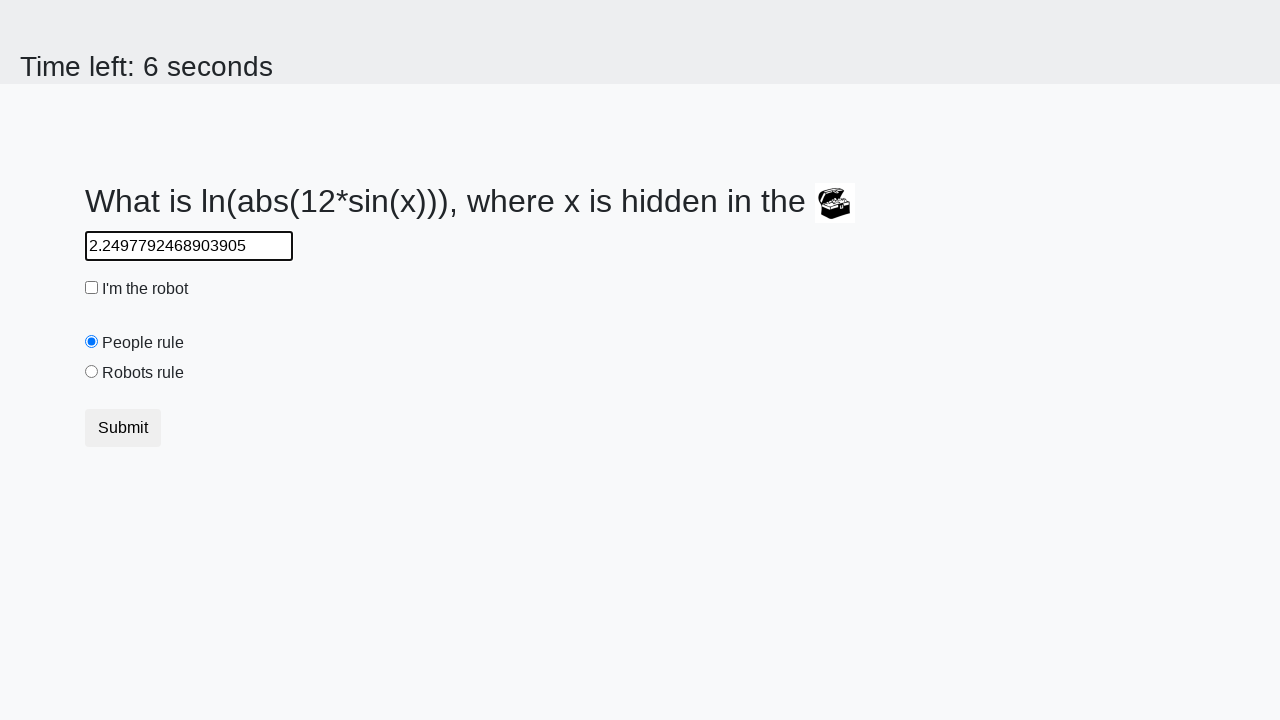

Checked the robot checkbox at (92, 288) on #robotCheckbox
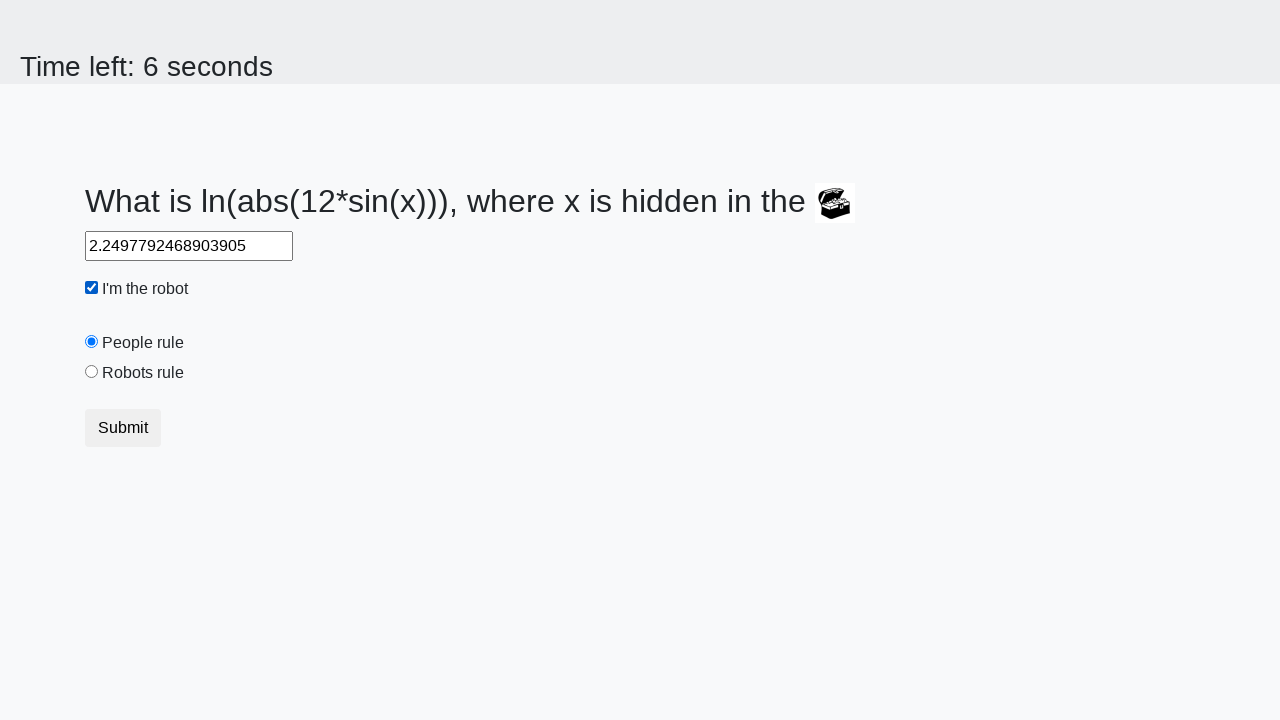

Selected the robots rule radio button at (92, 372) on input#robotsRule
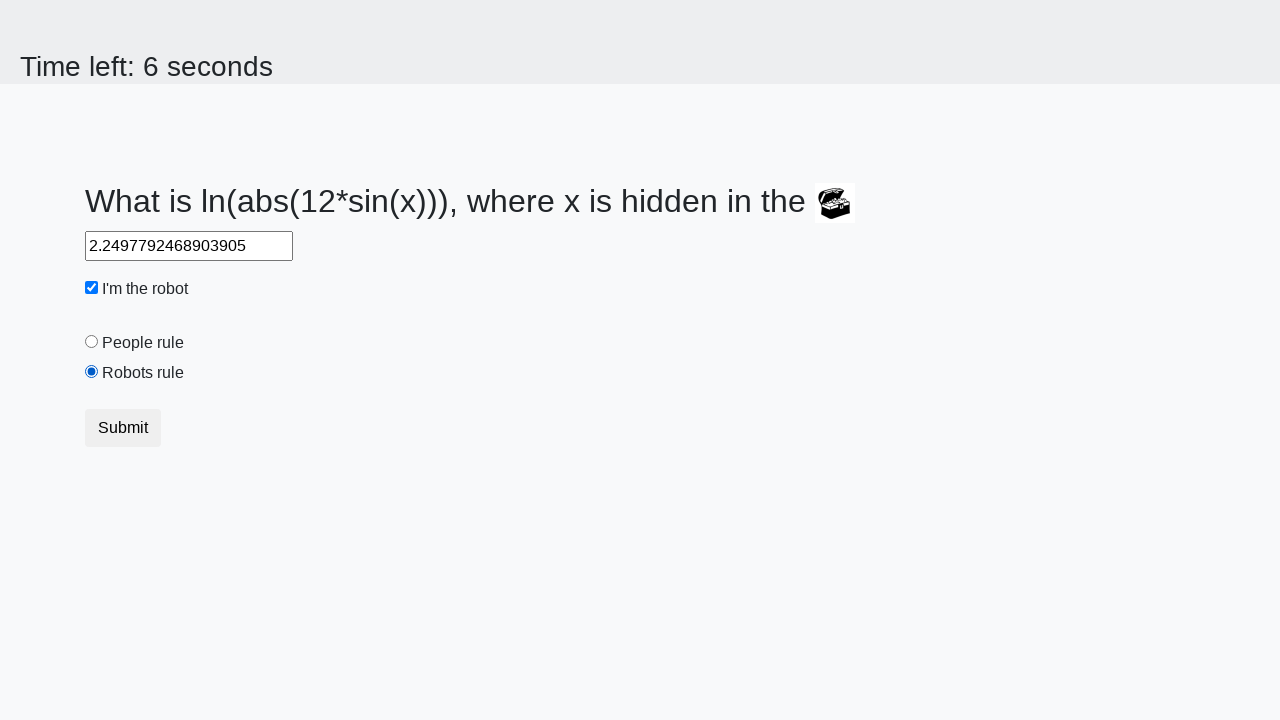

Clicked the submit button to submit the form at (123, 428) on button.btn.btn-default
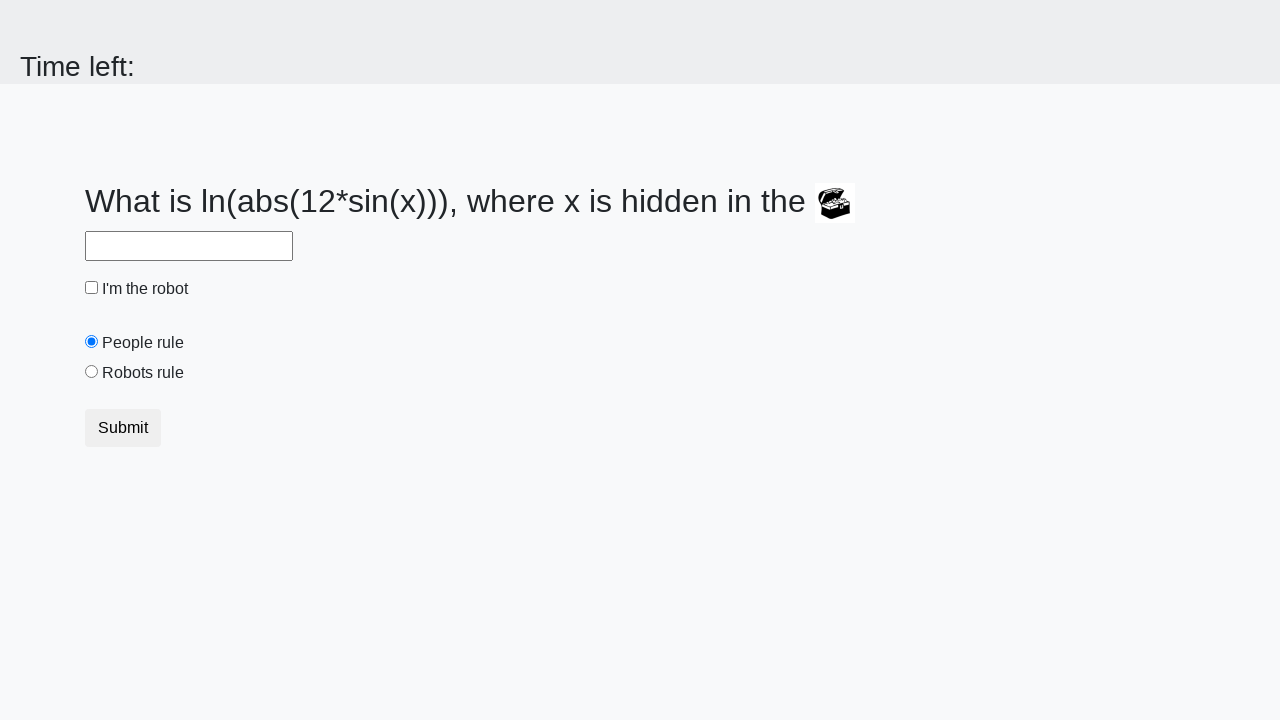

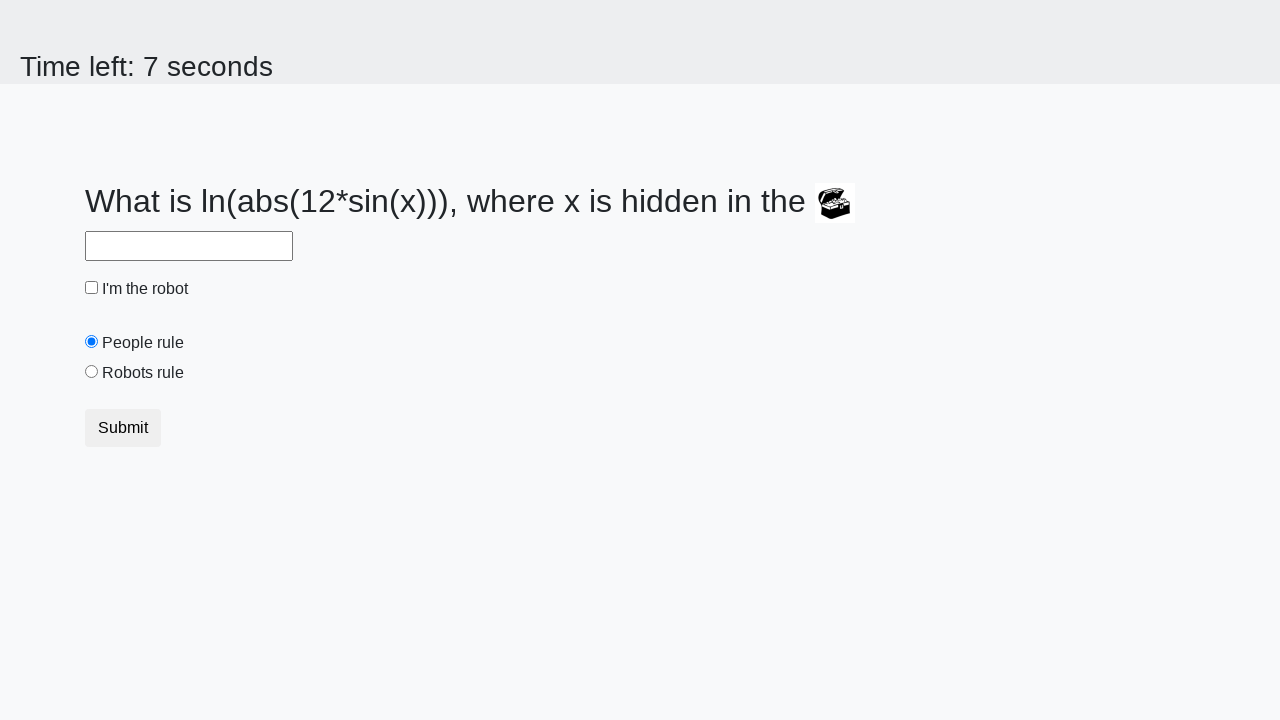